Tests alert functionality on DemoQA by clicking the alert button, verifying the alert appears, and accepting it

Starting URL: https://demoqa.com/alerts

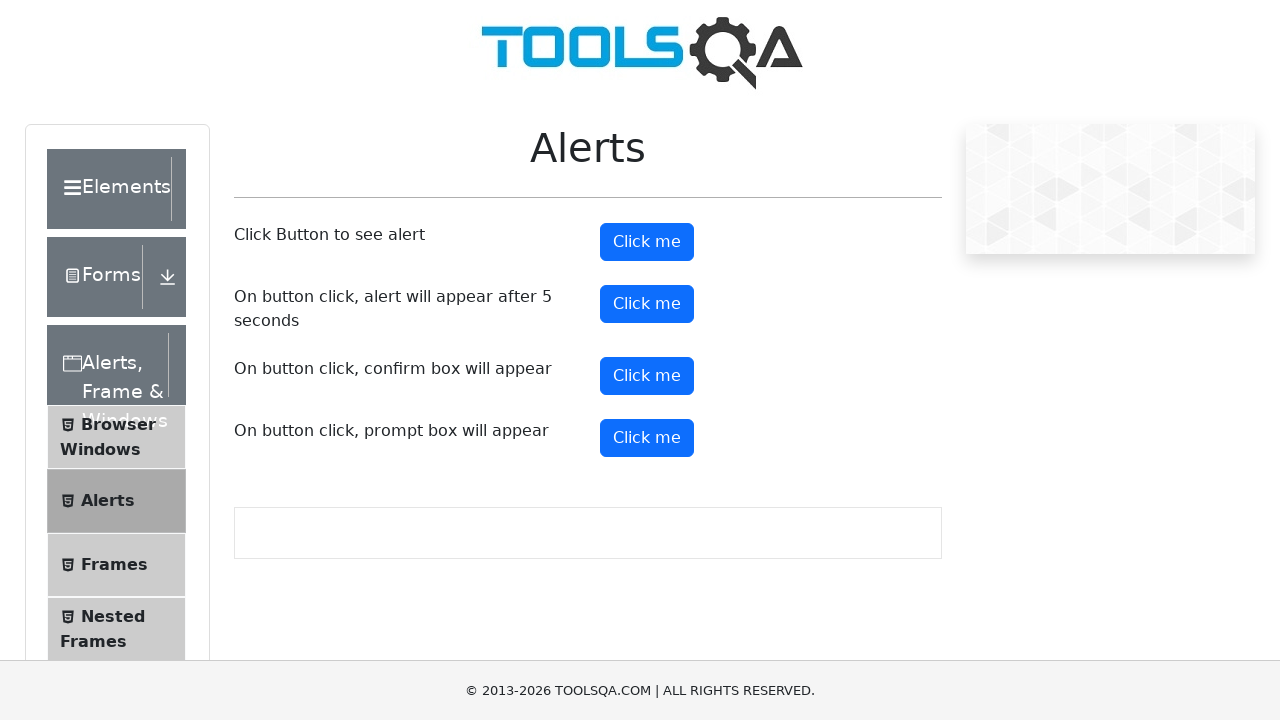

Navigated to DemoQA alerts page
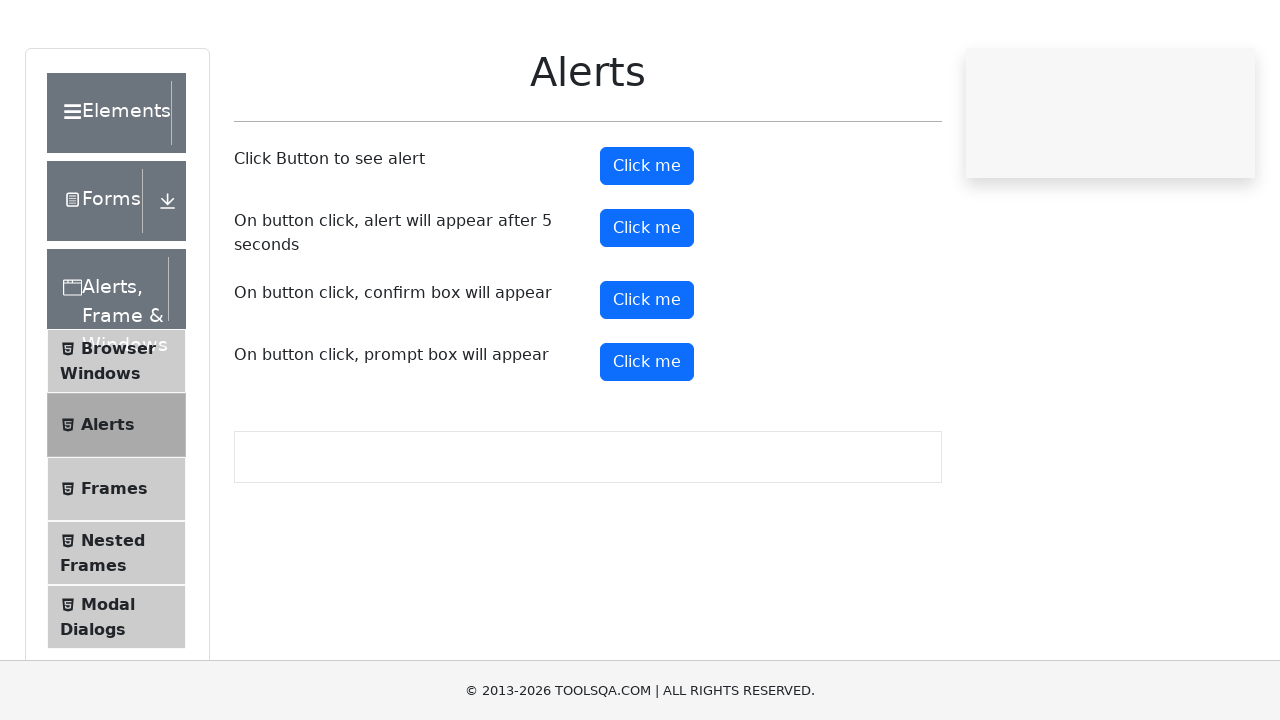

Located alerts page title element
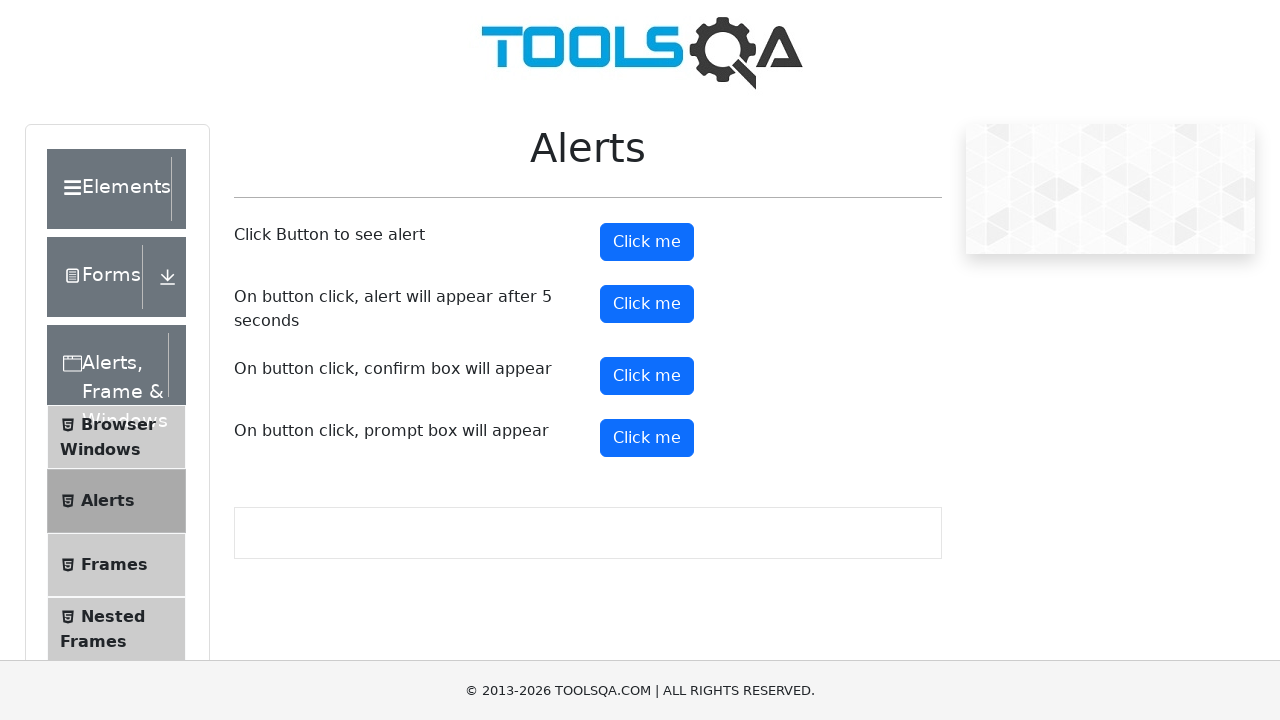

Verified page title is 'Alerts'
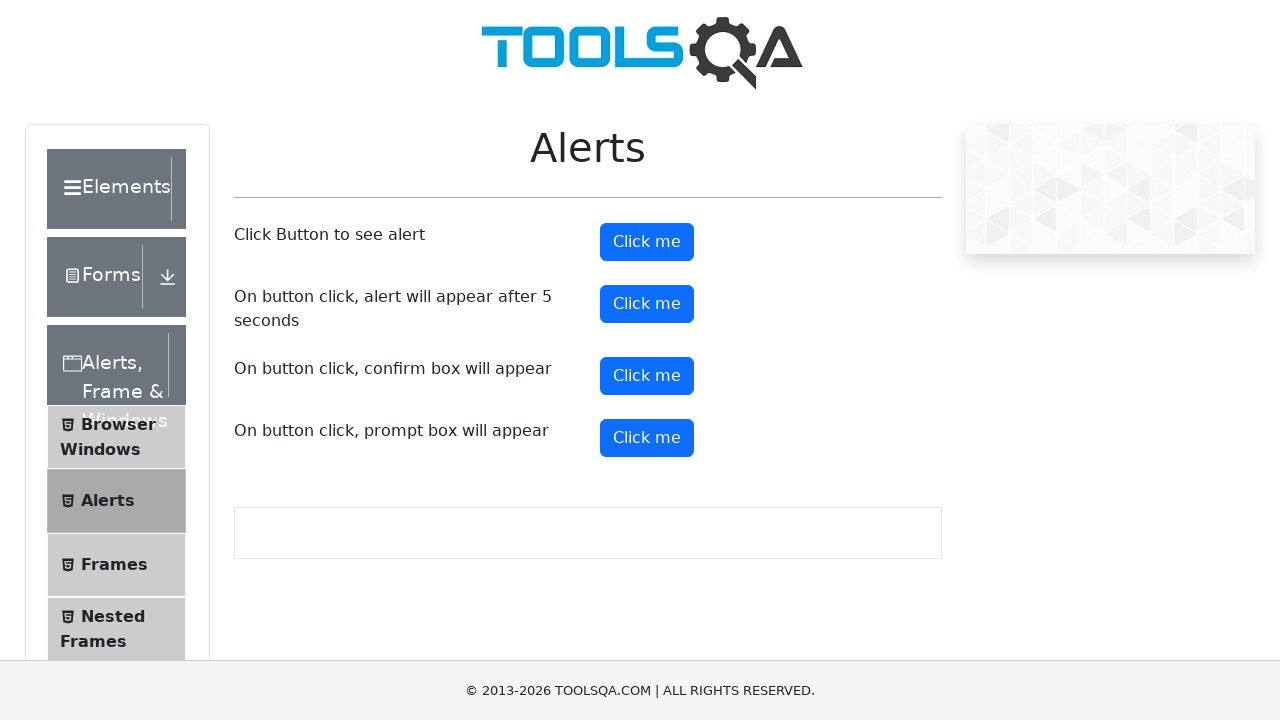

Clicked alert button to trigger alert dialog at (647, 242) on #alertButton
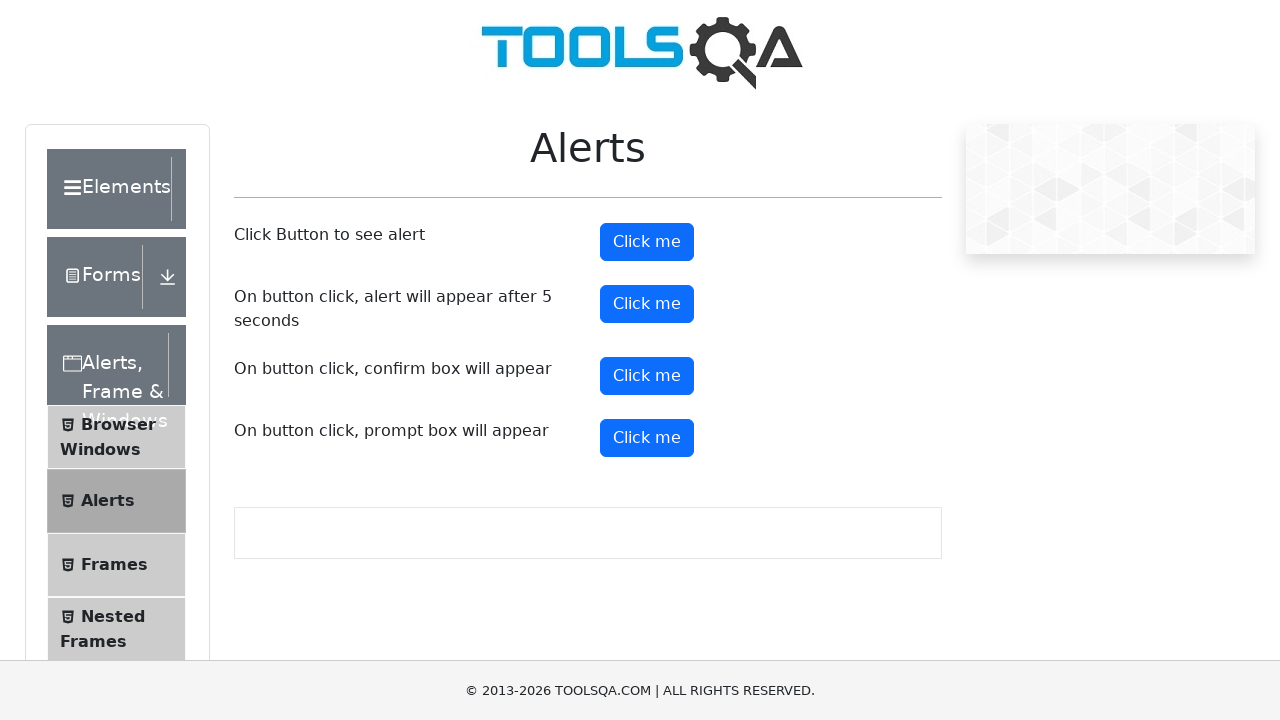

Set up dialog event handler to accept alerts
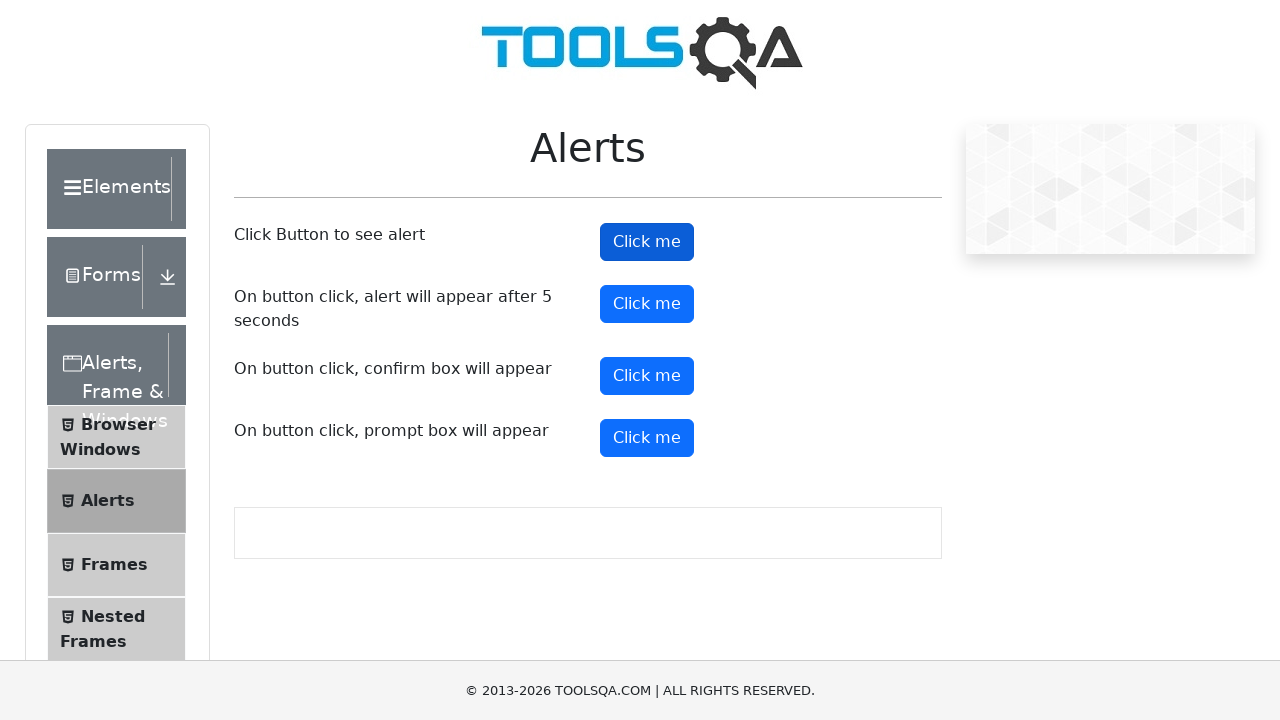

Clicked alert button again to trigger alert with handler active at (647, 242) on #alertButton
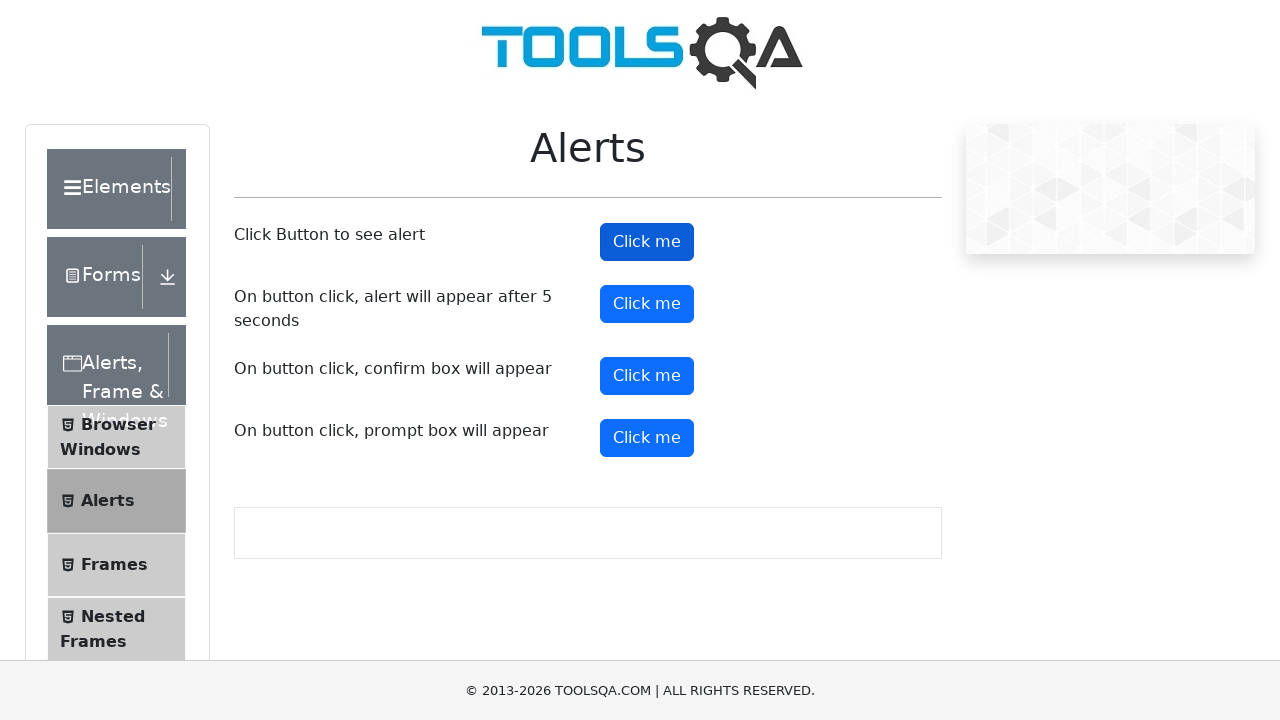

Waited for alert dialog to be processed
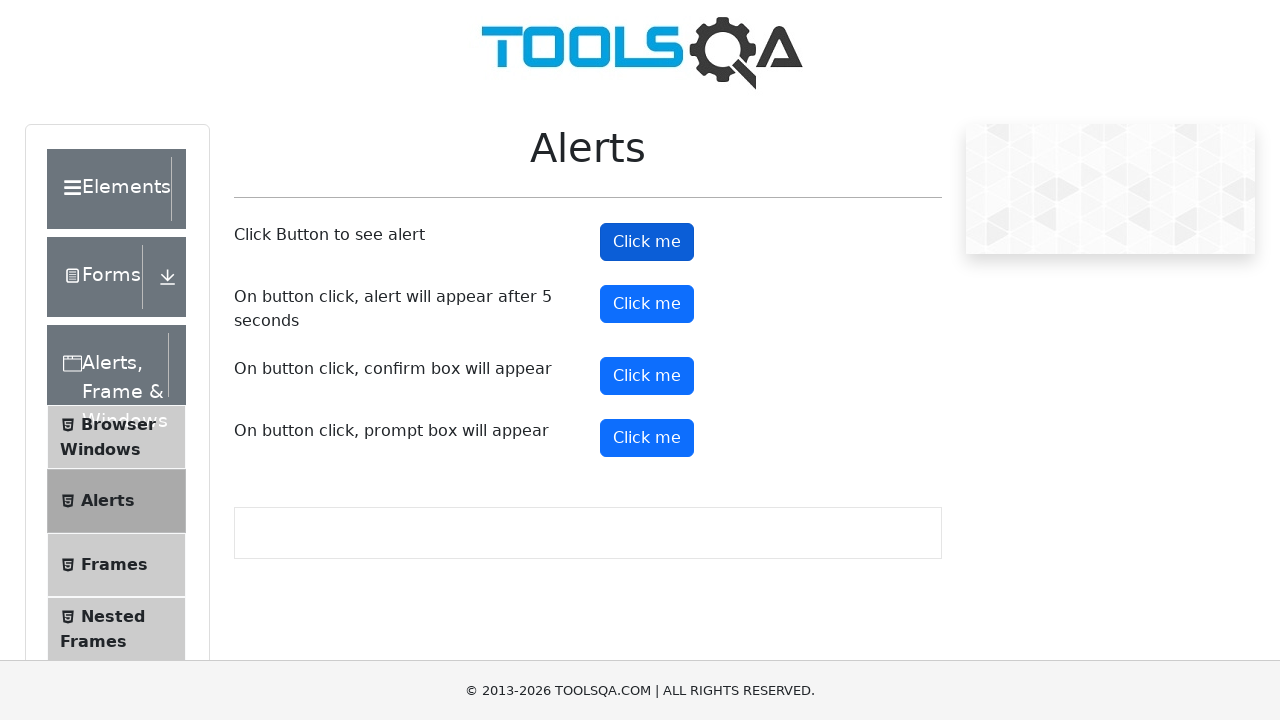

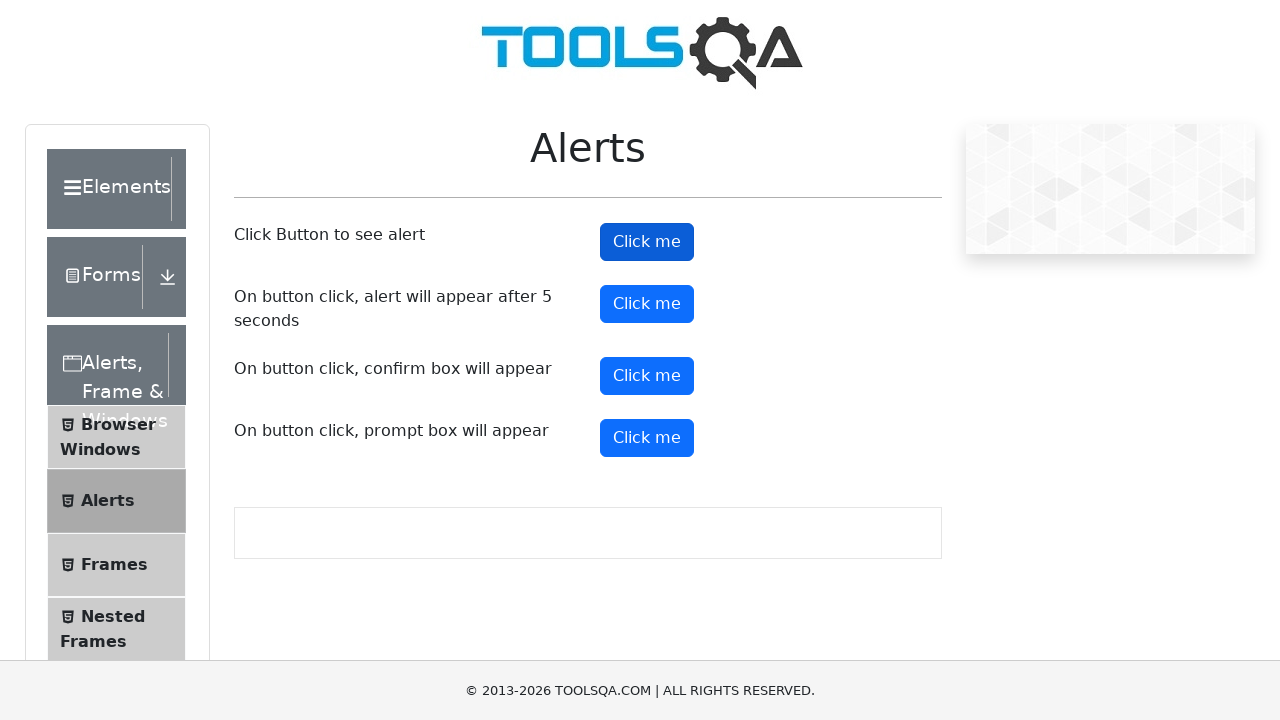